Tests language dropdown by selecting the last option from the available languages

Starting URL: https://letcode.in/dropdowns

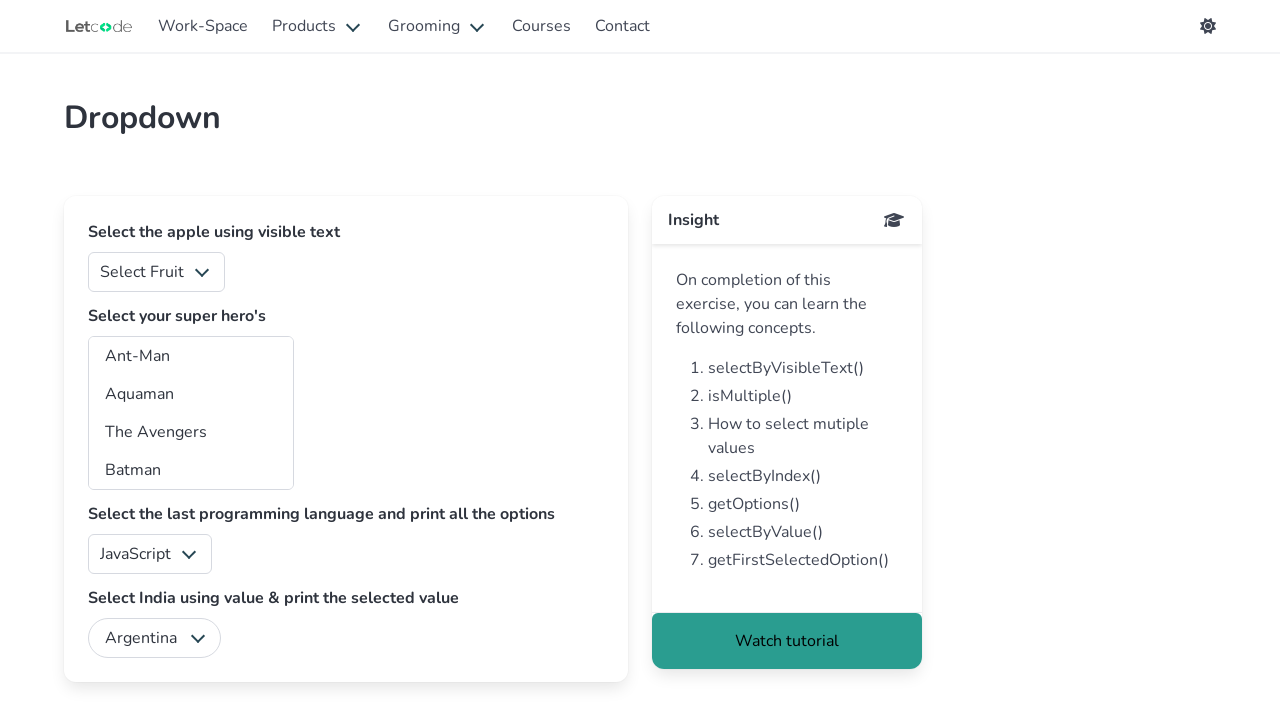

Navigated to language dropdown test page
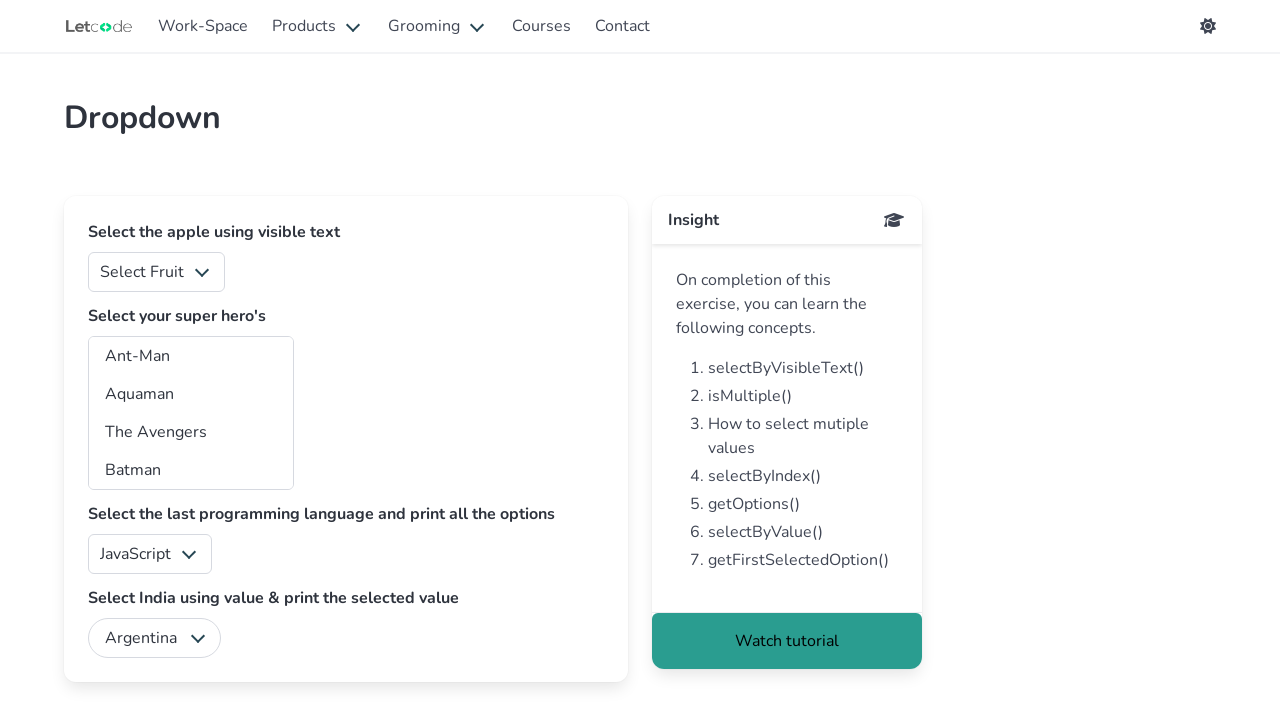

Located the language dropdown element
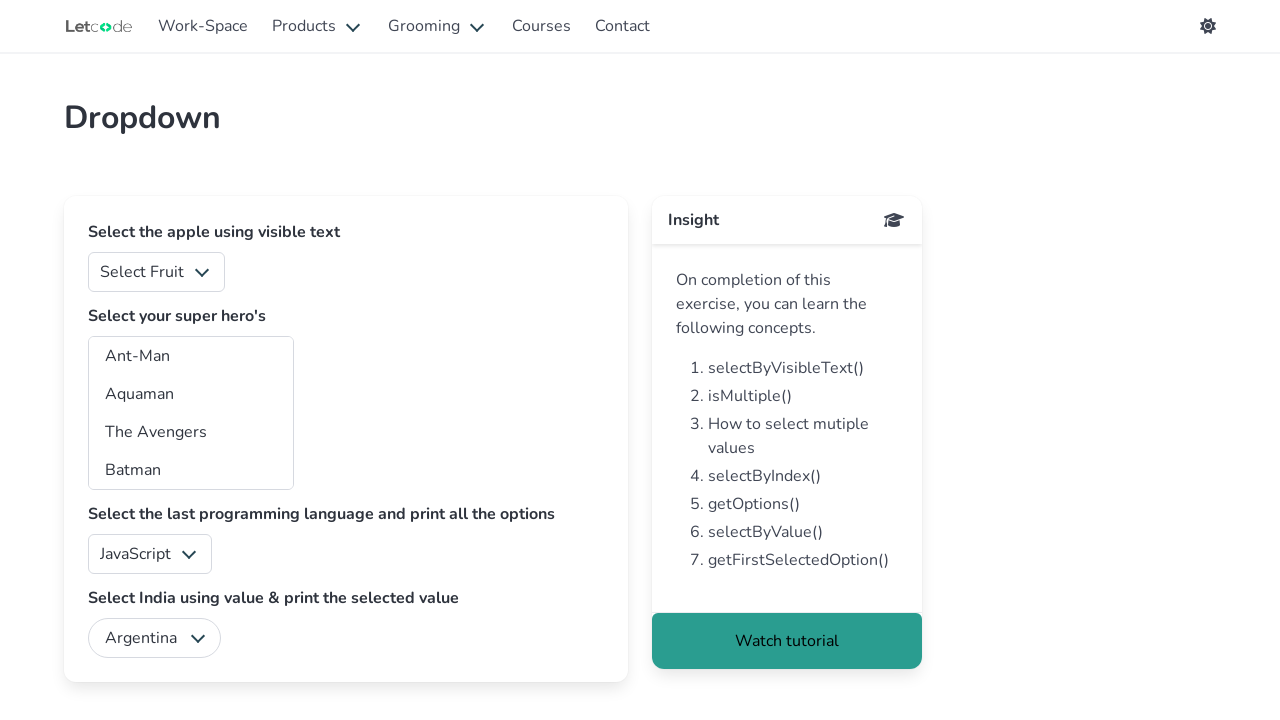

Retrieved all available language options from dropdown
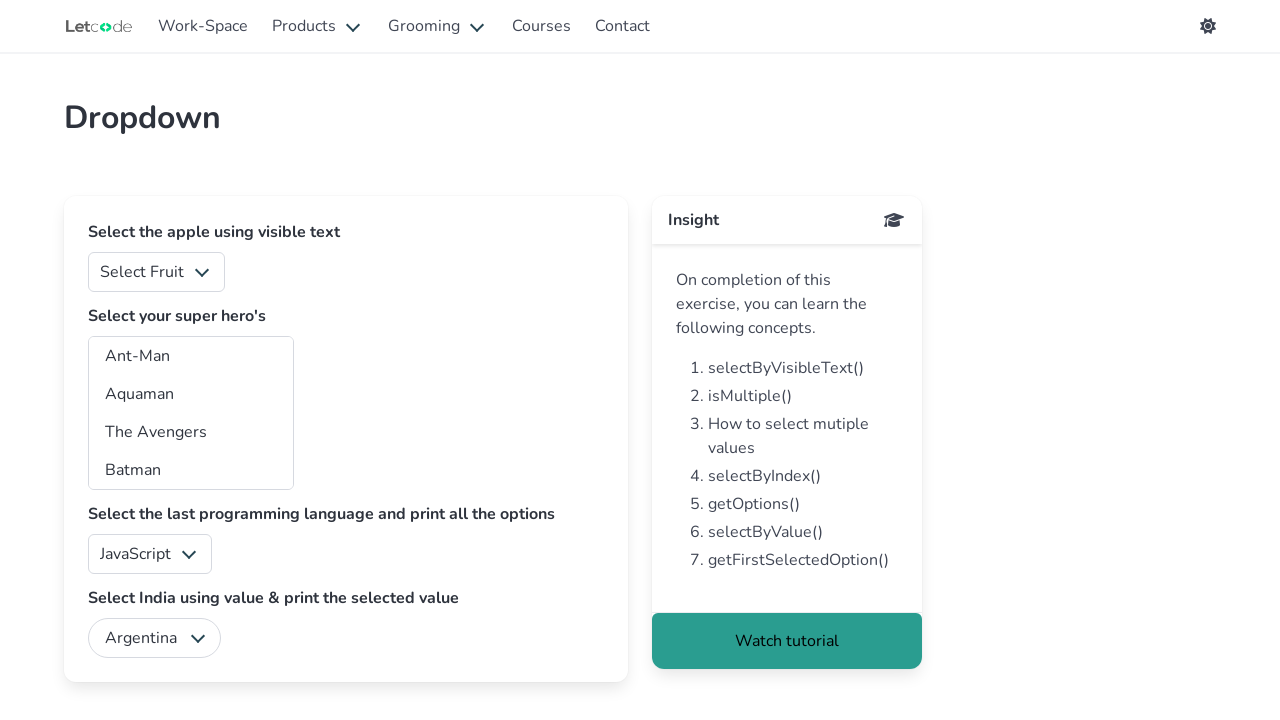

Extracted the value attribute of the last language option
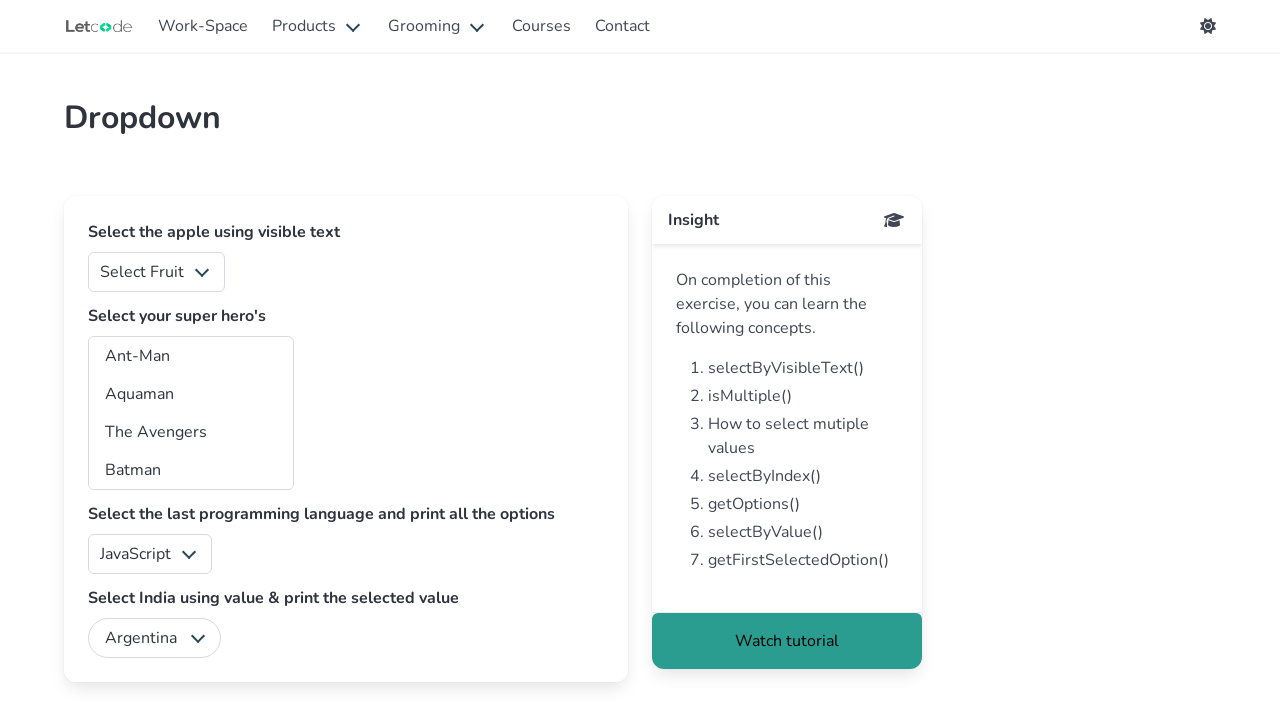

Selected the last language option from the dropdown on #lang
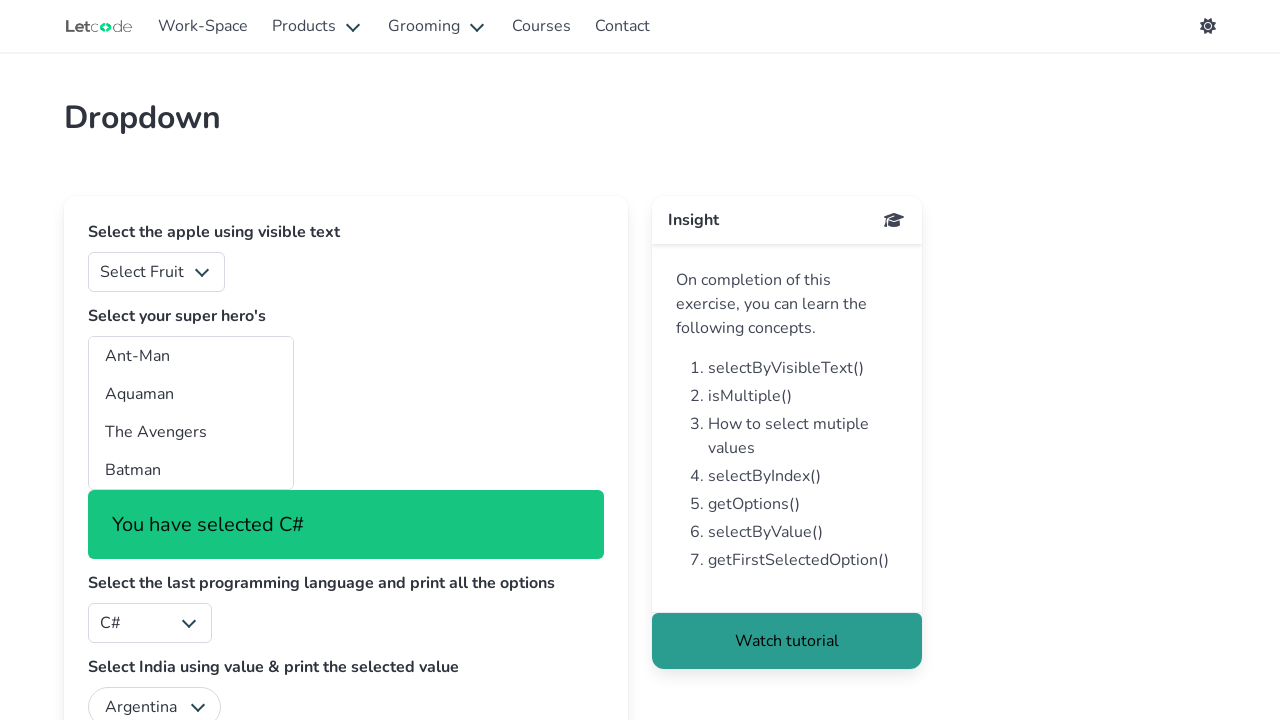

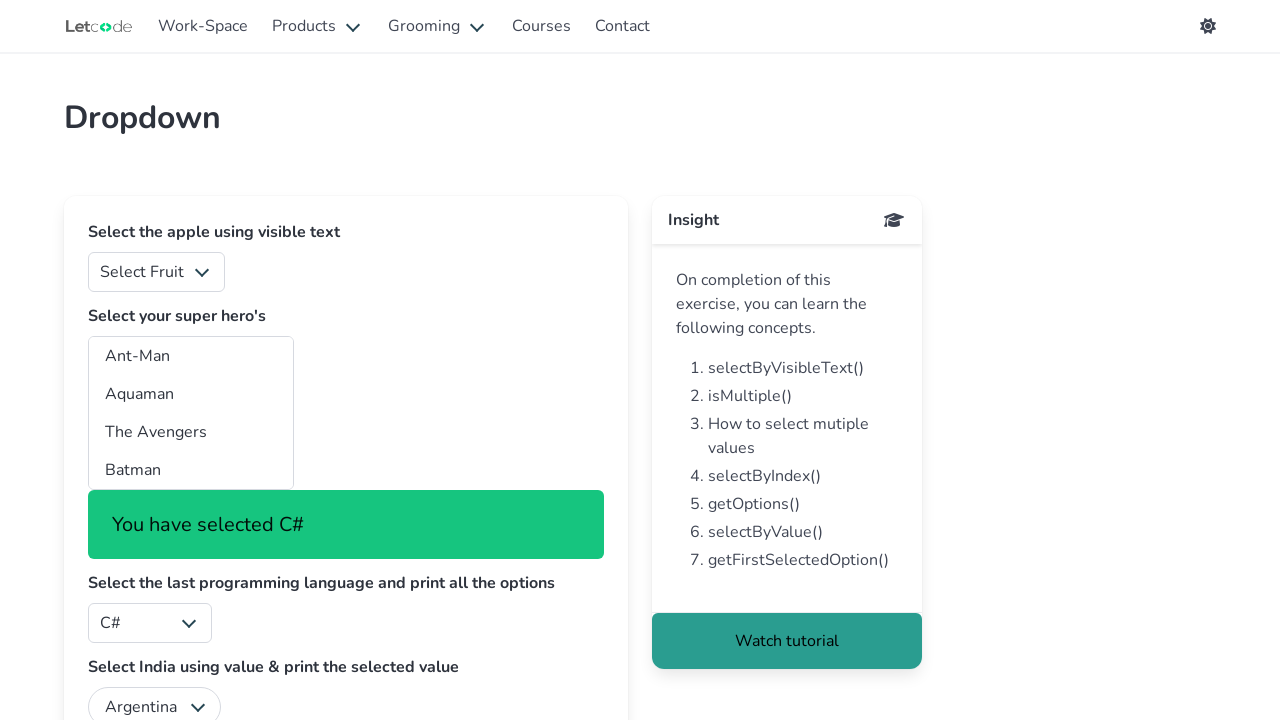